Tests navigating to an alerted page by clicking a button, accepting two consecutive JavaScript alerts, and verifying the final page URL

Starting URL: https://kristinek.github.io/site/examples/alerts_popups

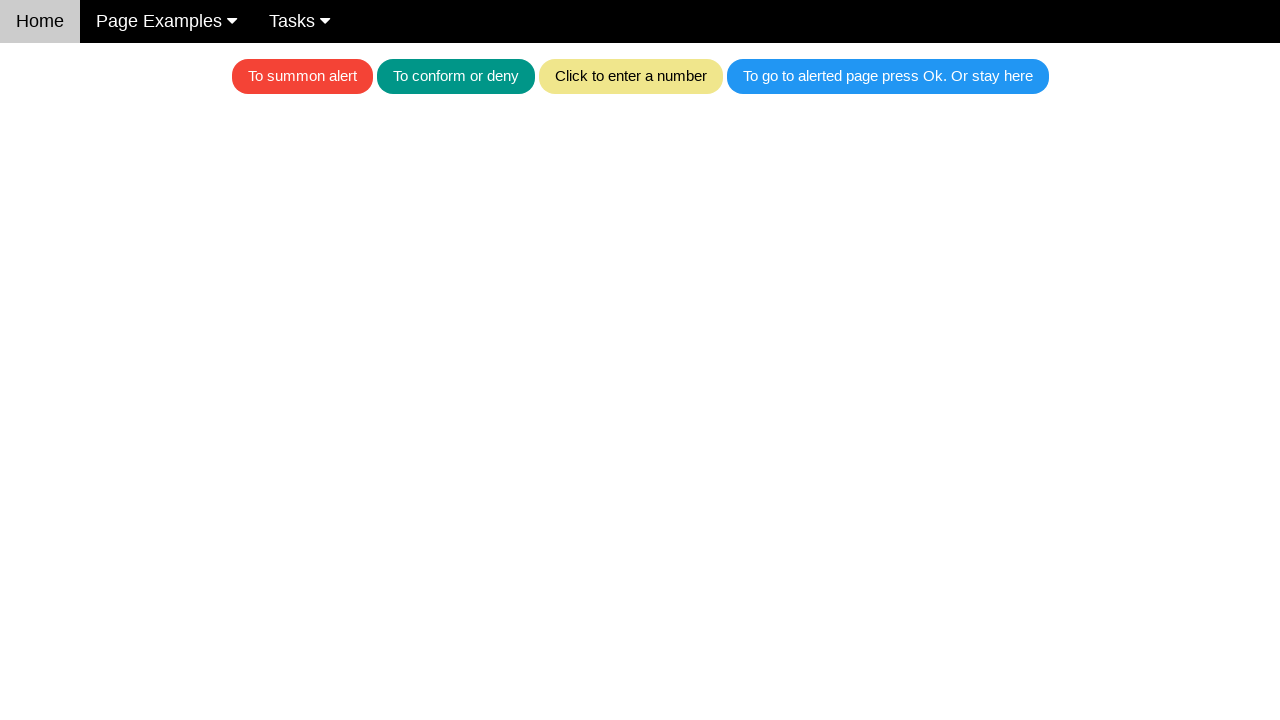

Clicked the button to trigger the first alert at (888, 76) on .w3-blue
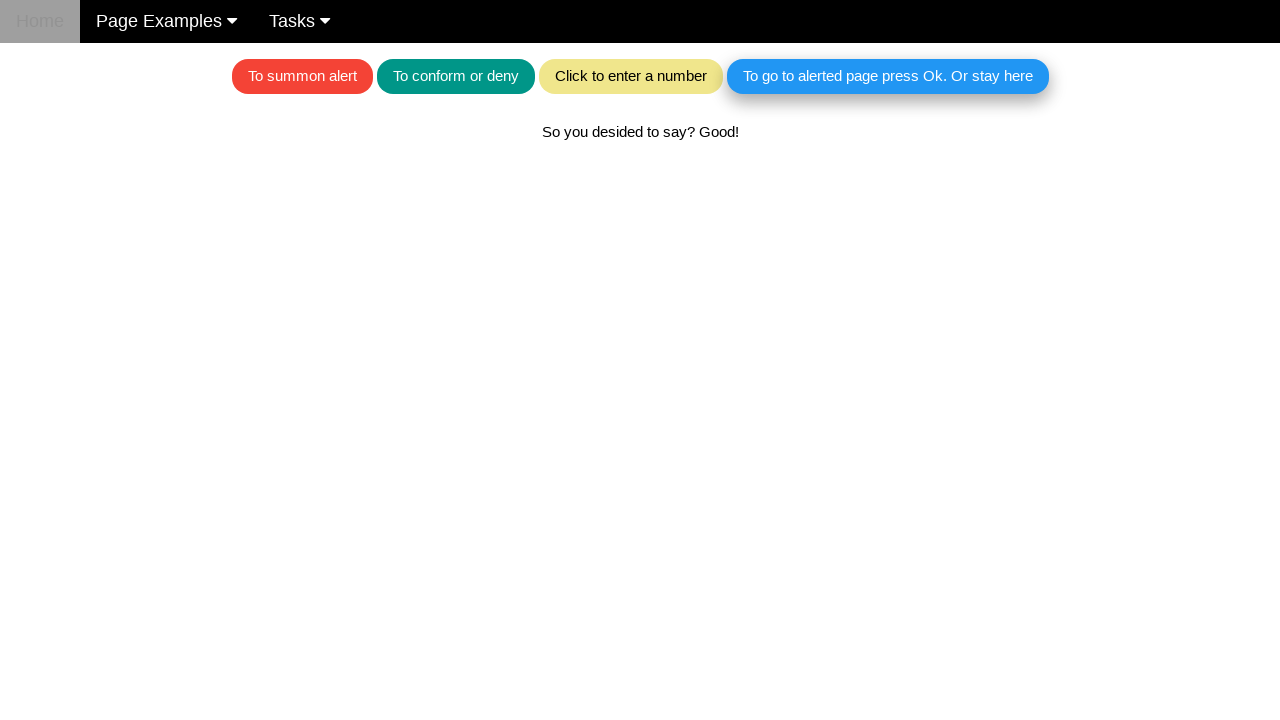

Set up dialog handler to accept alerts
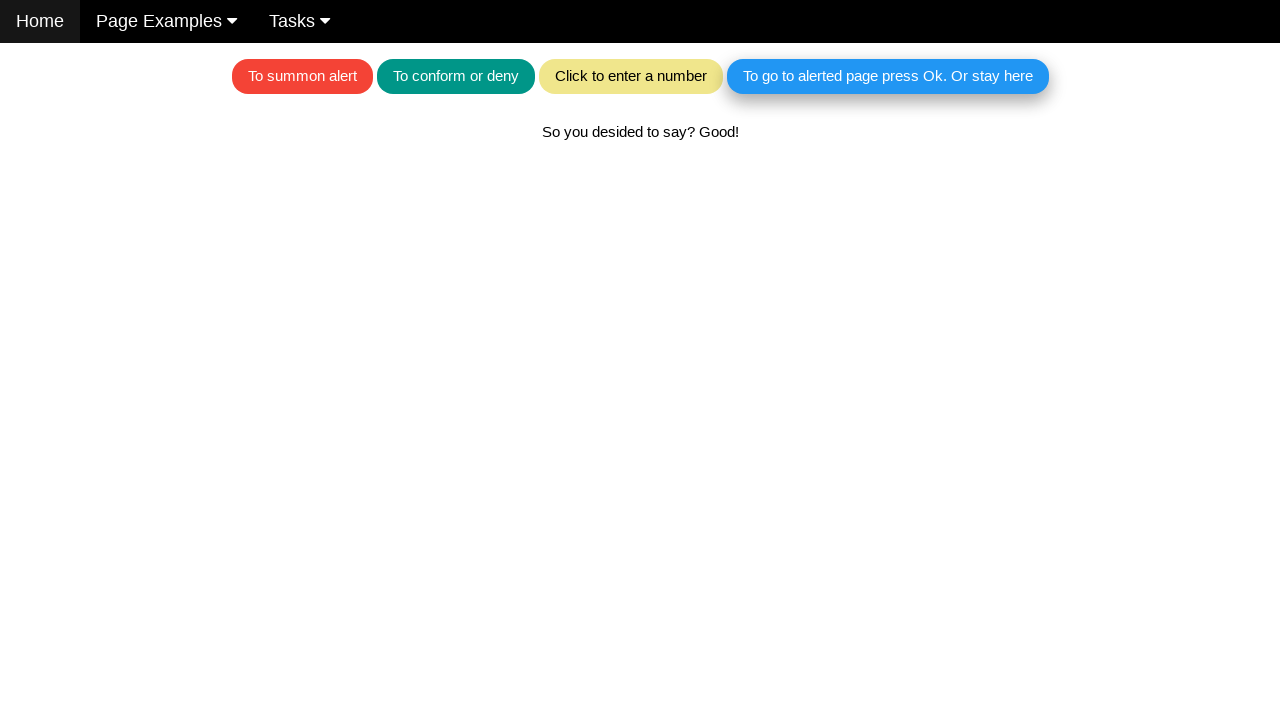

Clicked the button to trigger the second alert at (888, 76) on .w3-blue
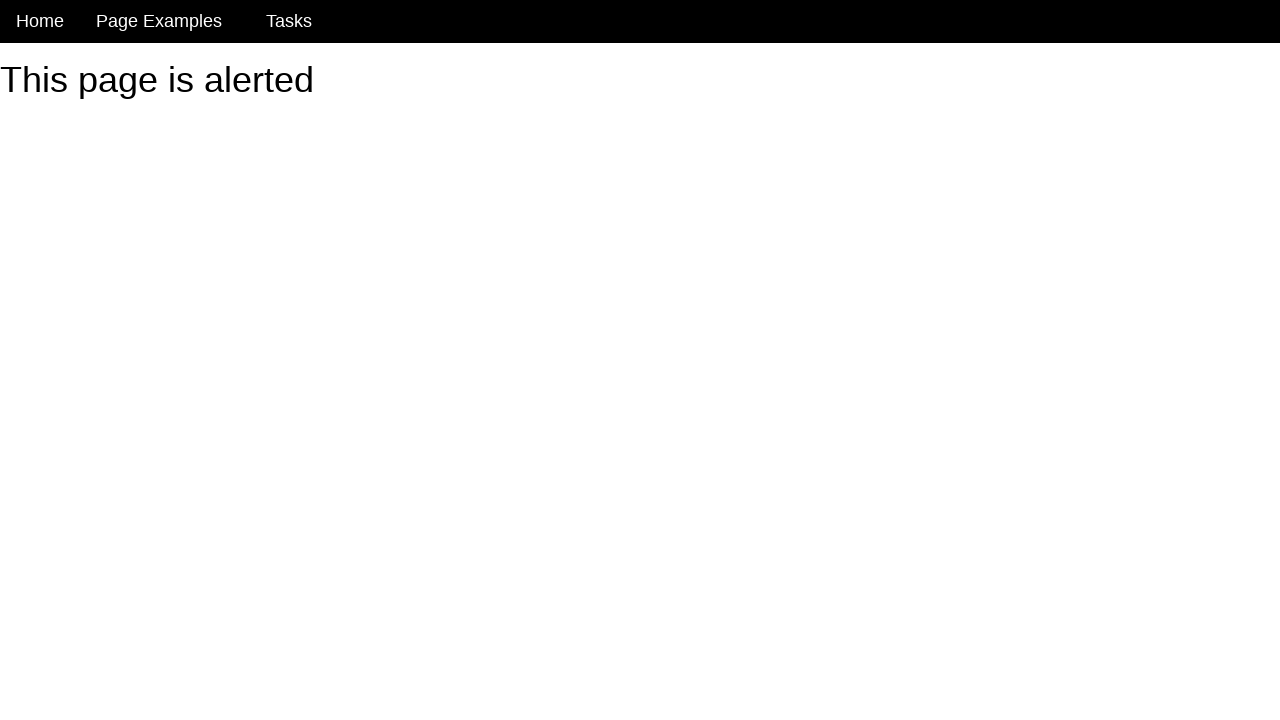

Successfully navigated to the alerted page after accepting alerts
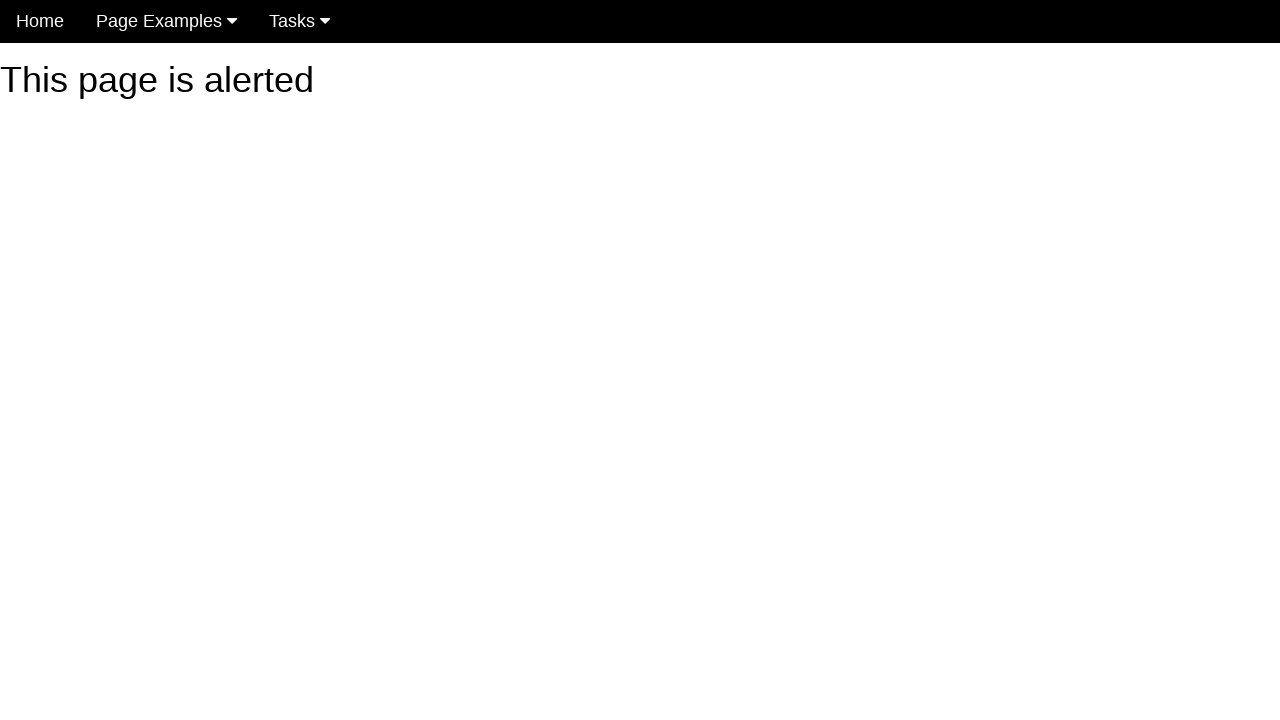

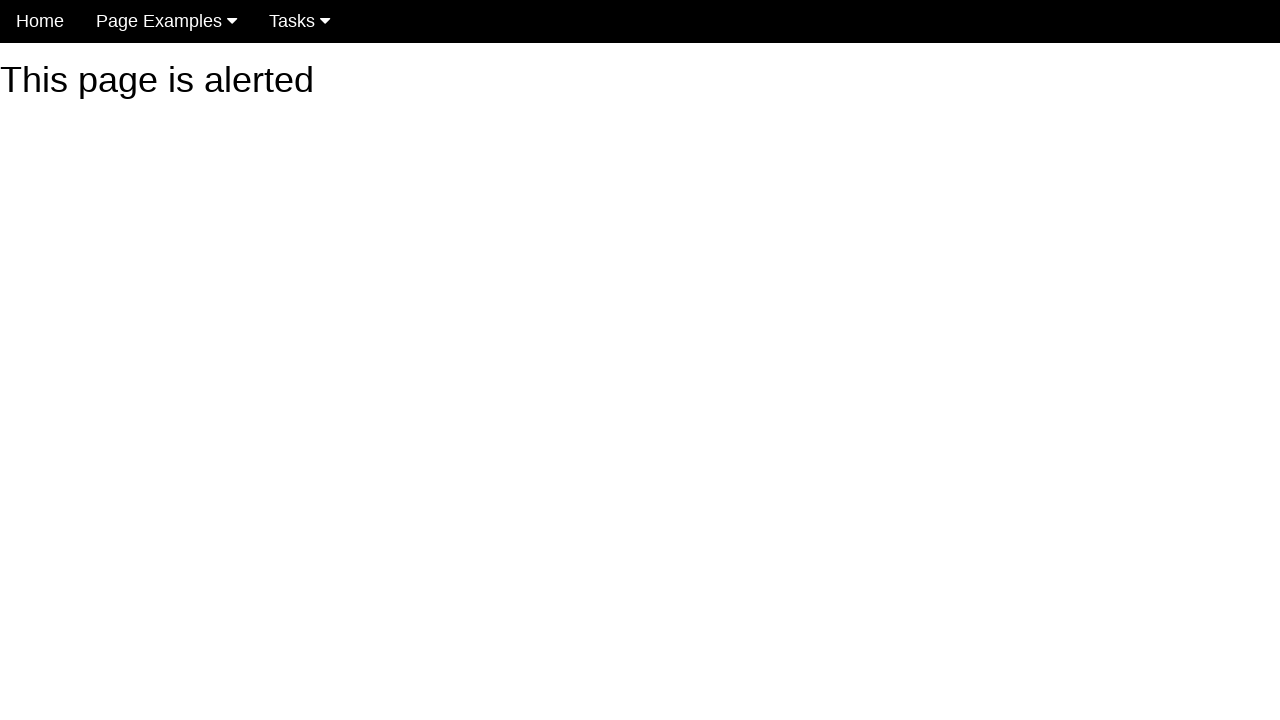